Tests different button click interactions on a demo site including double-click, right-click (context click), and regular click actions.

Starting URL: https://demoqa.com/buttons

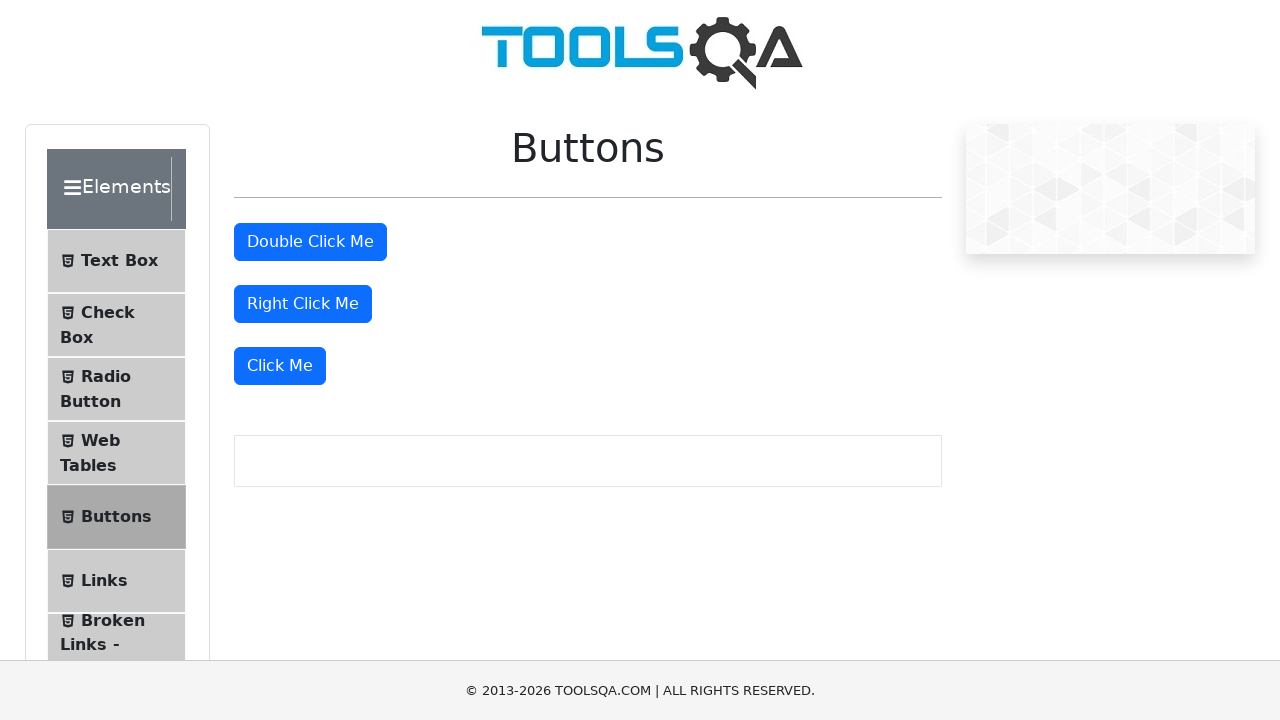

Double-clicked the double click button at (310, 242) on #doubleClickBtn
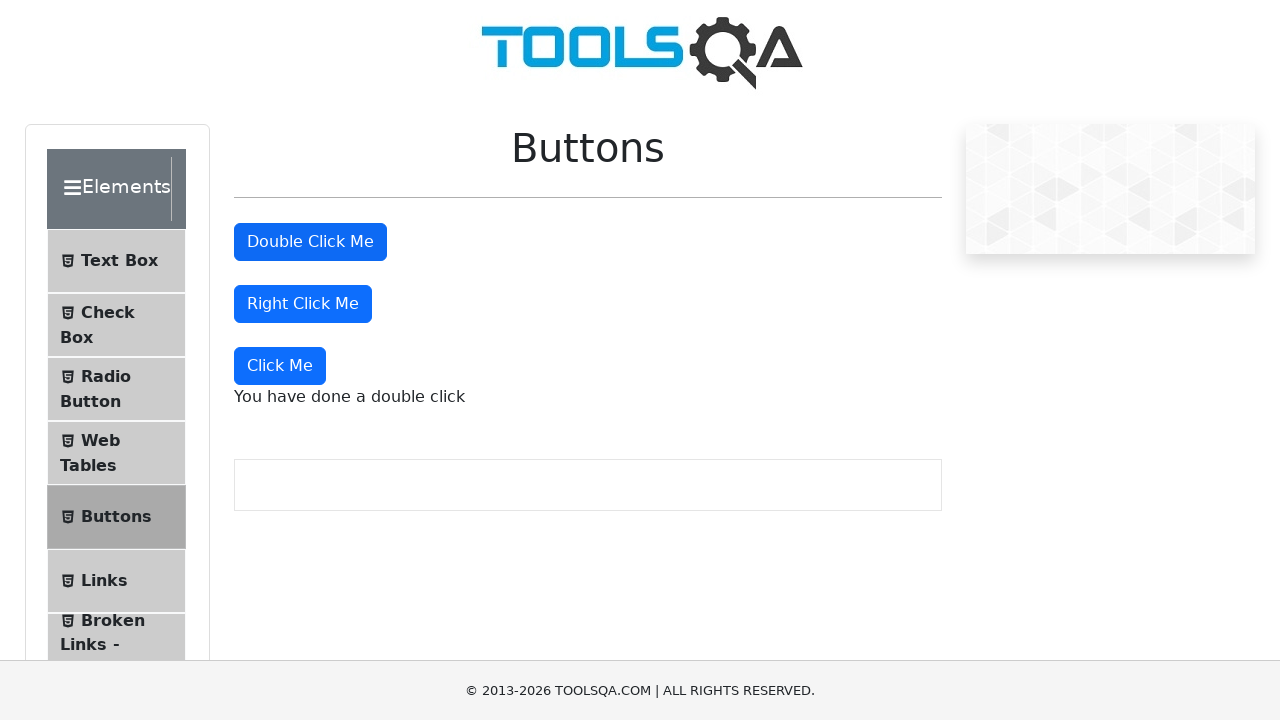

Right-clicked (context clicked) the right click button at (303, 304) on #rightClickBtn
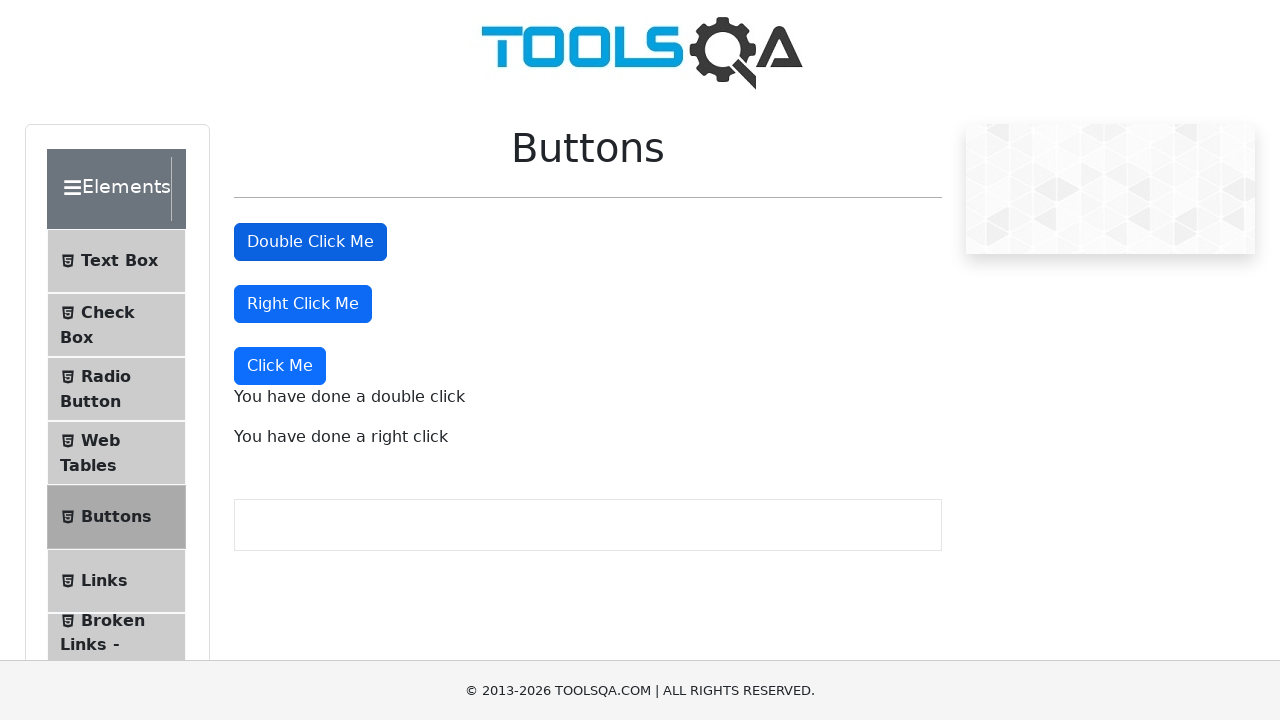

Clicked the 'Click Me' button with regular click at (280, 366) on xpath=//button[text()='Click Me']
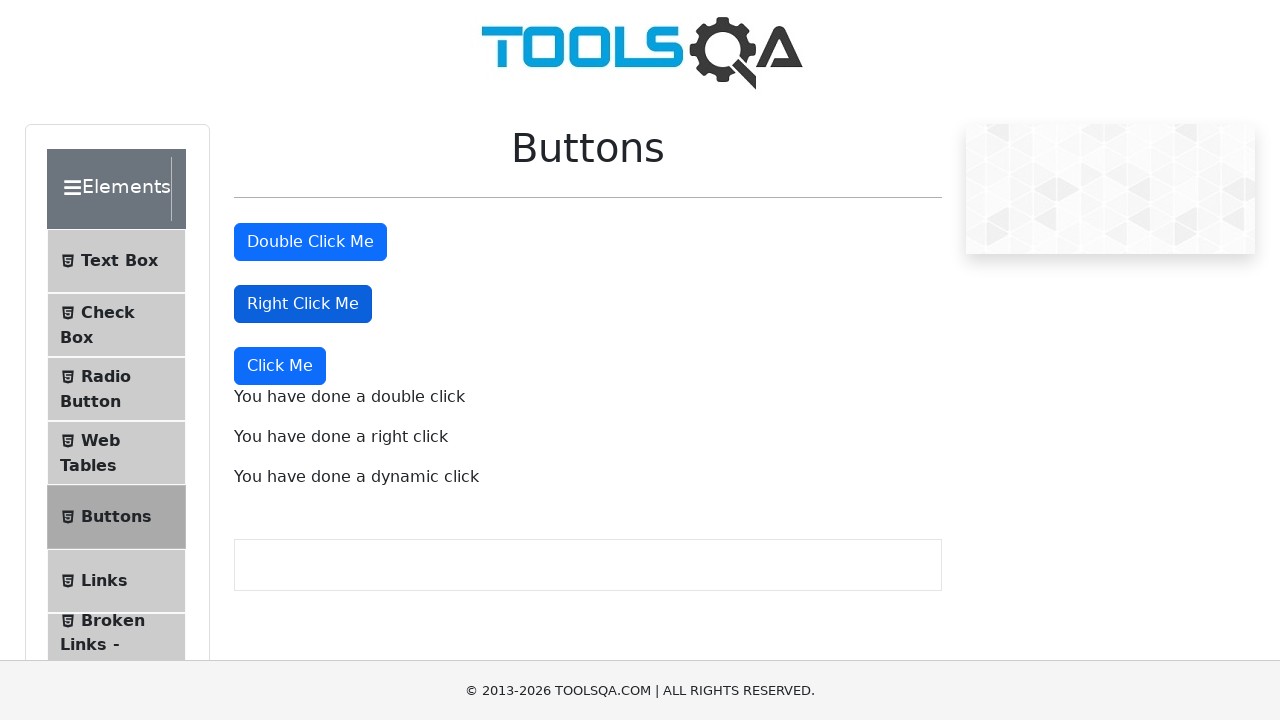

Waited for double click message to appear
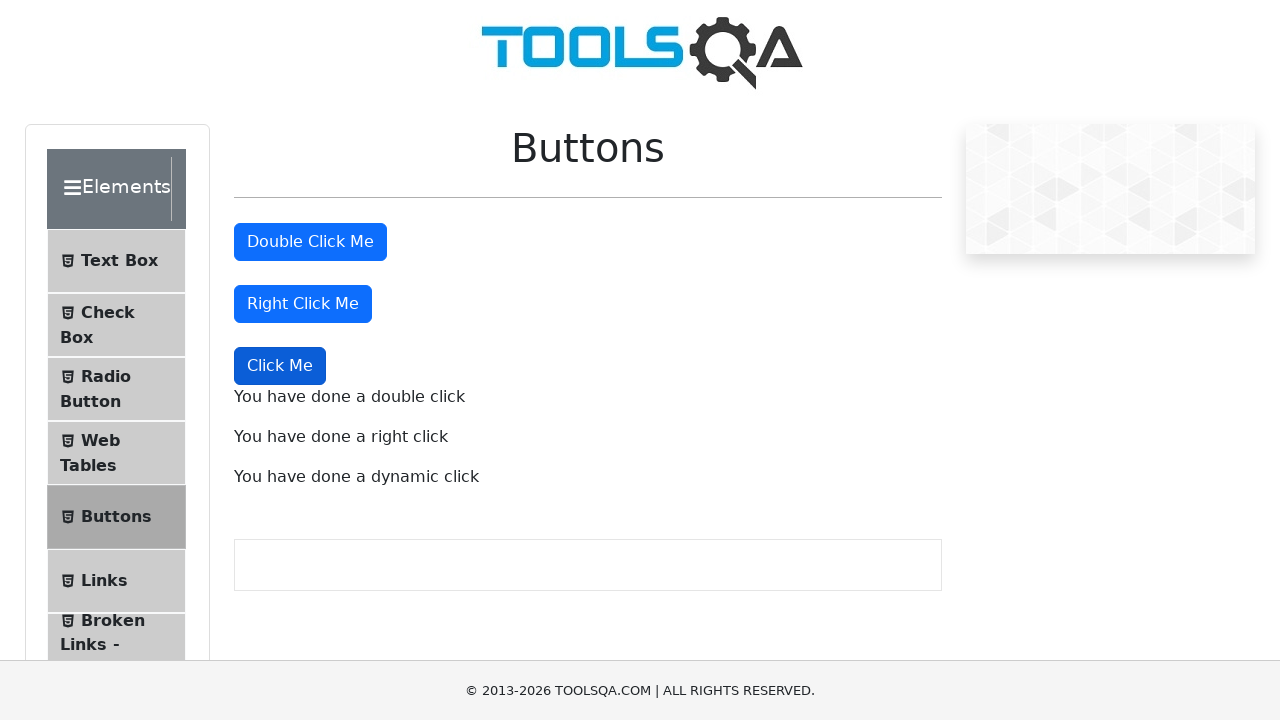

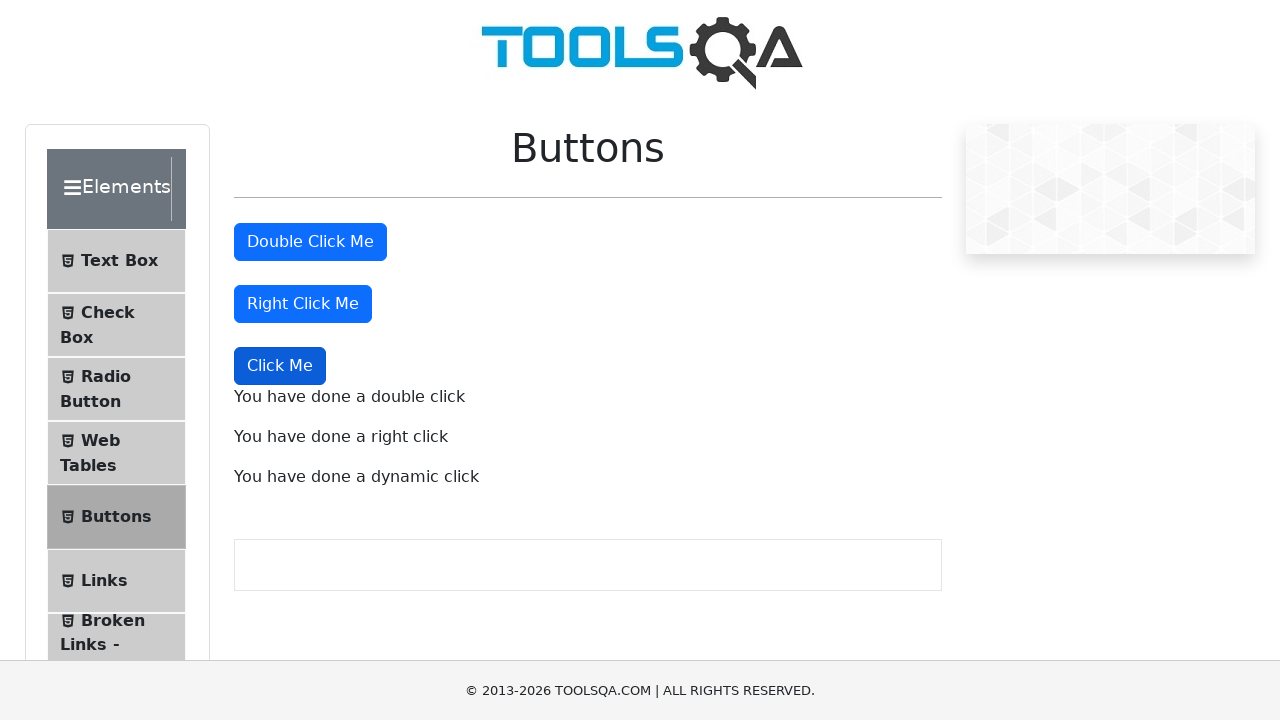